Tests login form validation with valid username "Ruben" expecting successful validation

Starting URL: https://elenarivero.github.io/examen/index.html

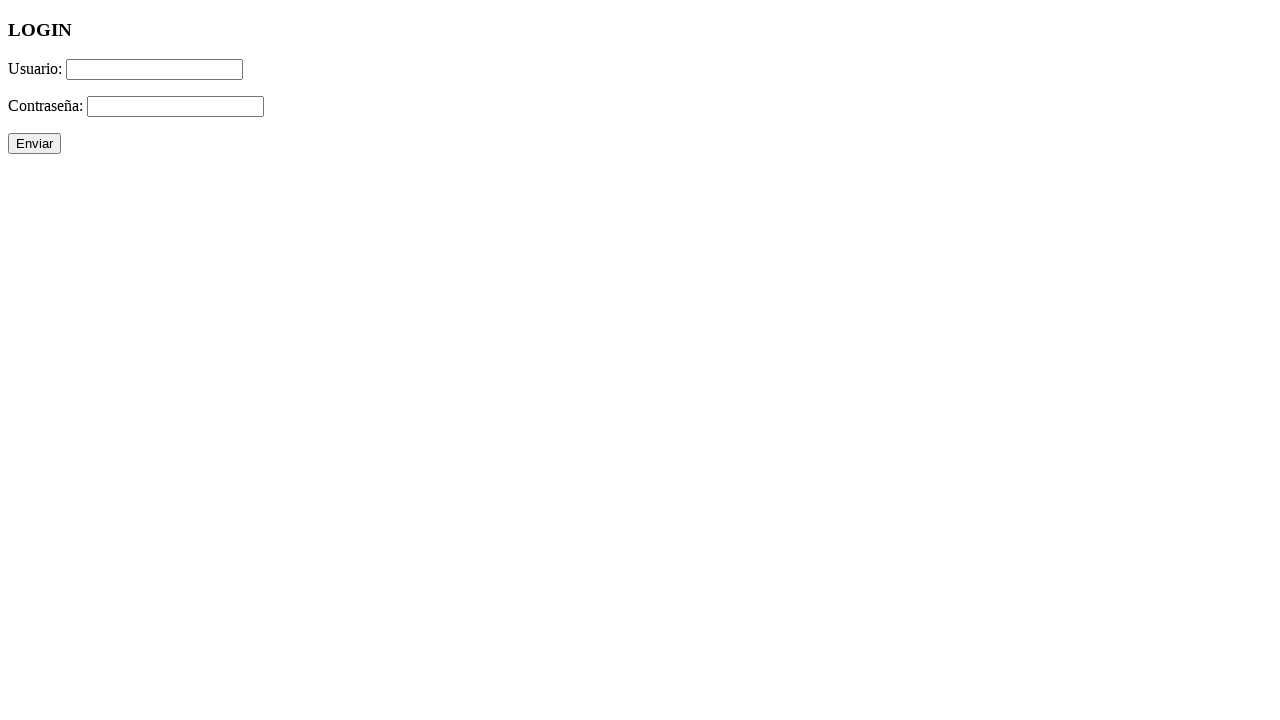

Filled username field with 'Ruben' on #usuario
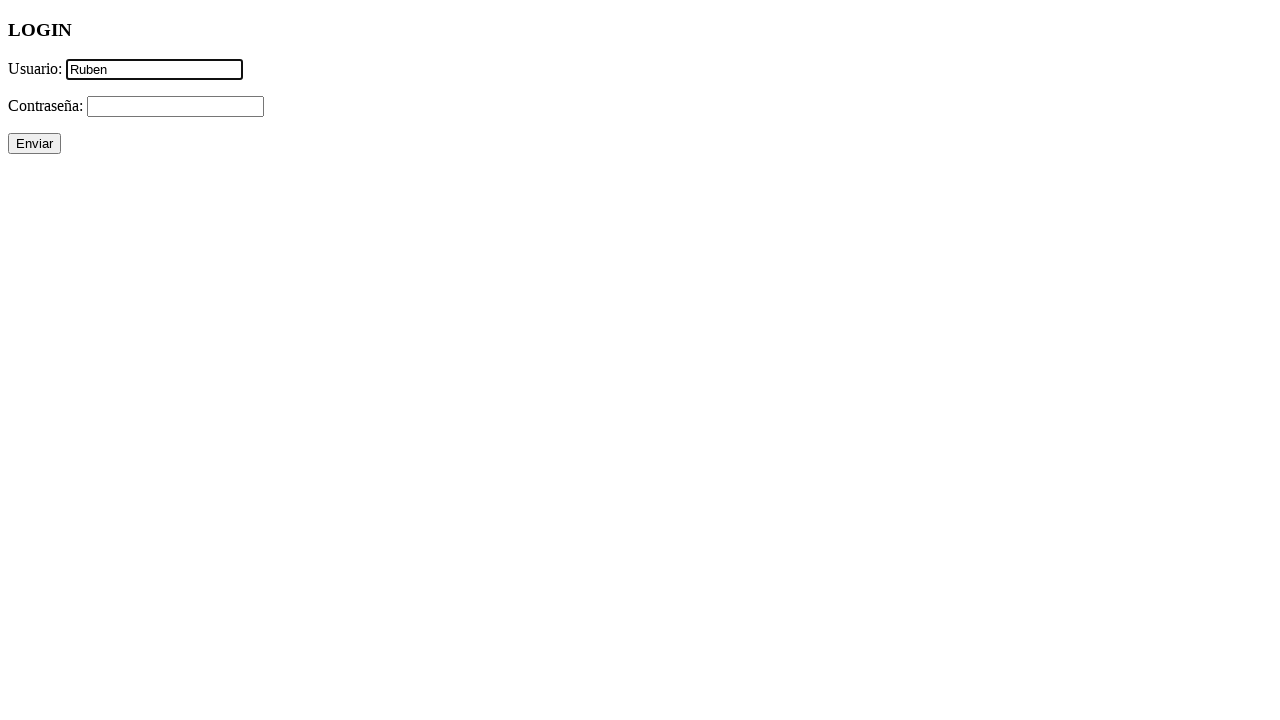

Filled password field with 'Contra123!' on #password
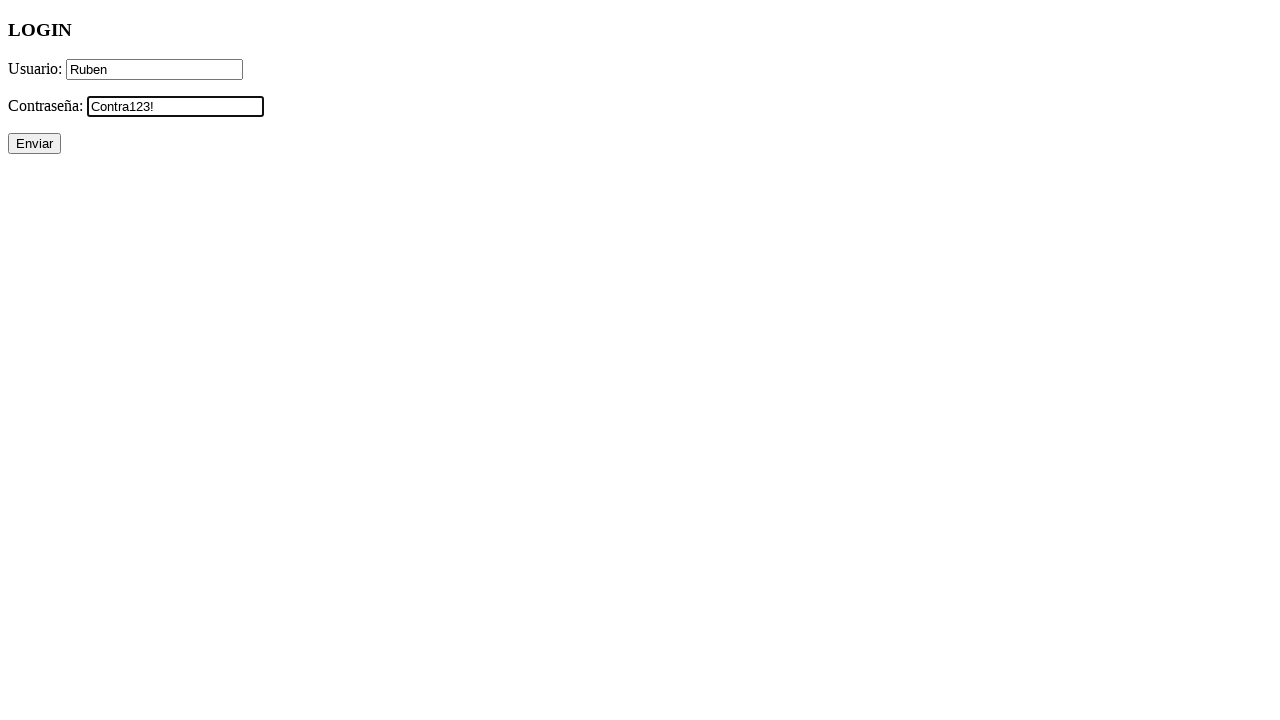

Clicked submit button to validate login form at (34, 144) on #enviar
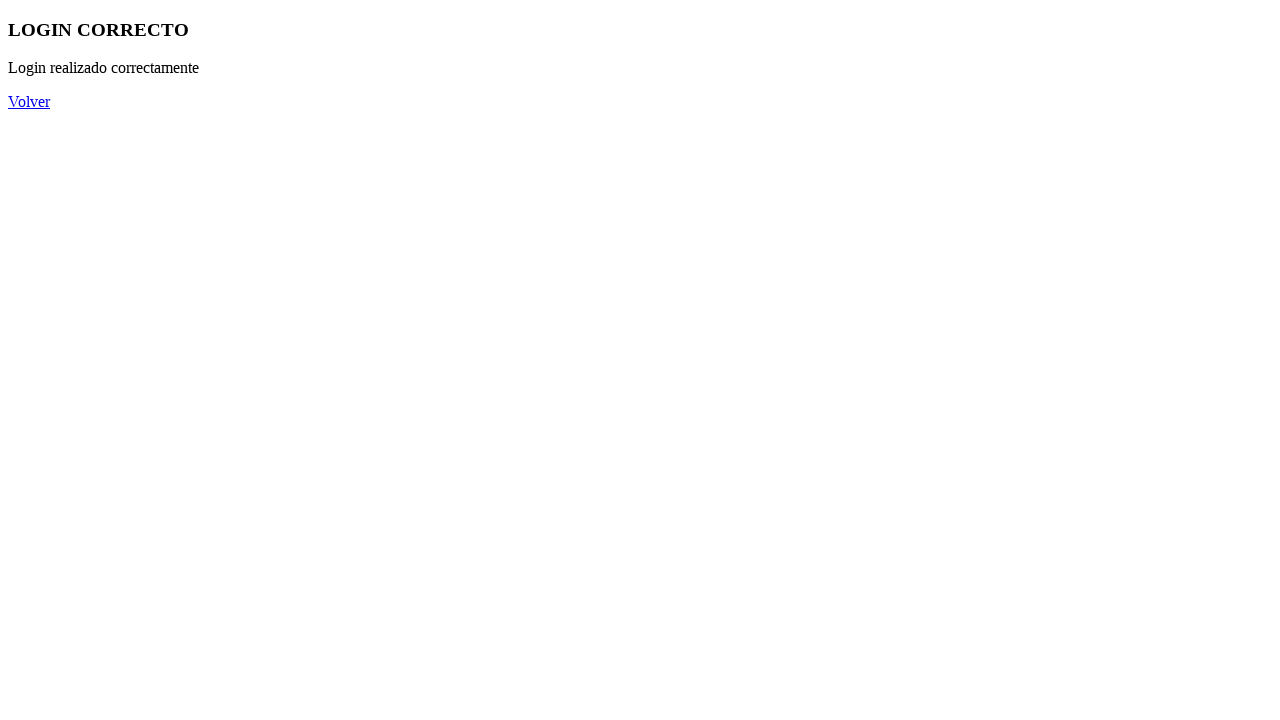

Login success message appeared - validation successful
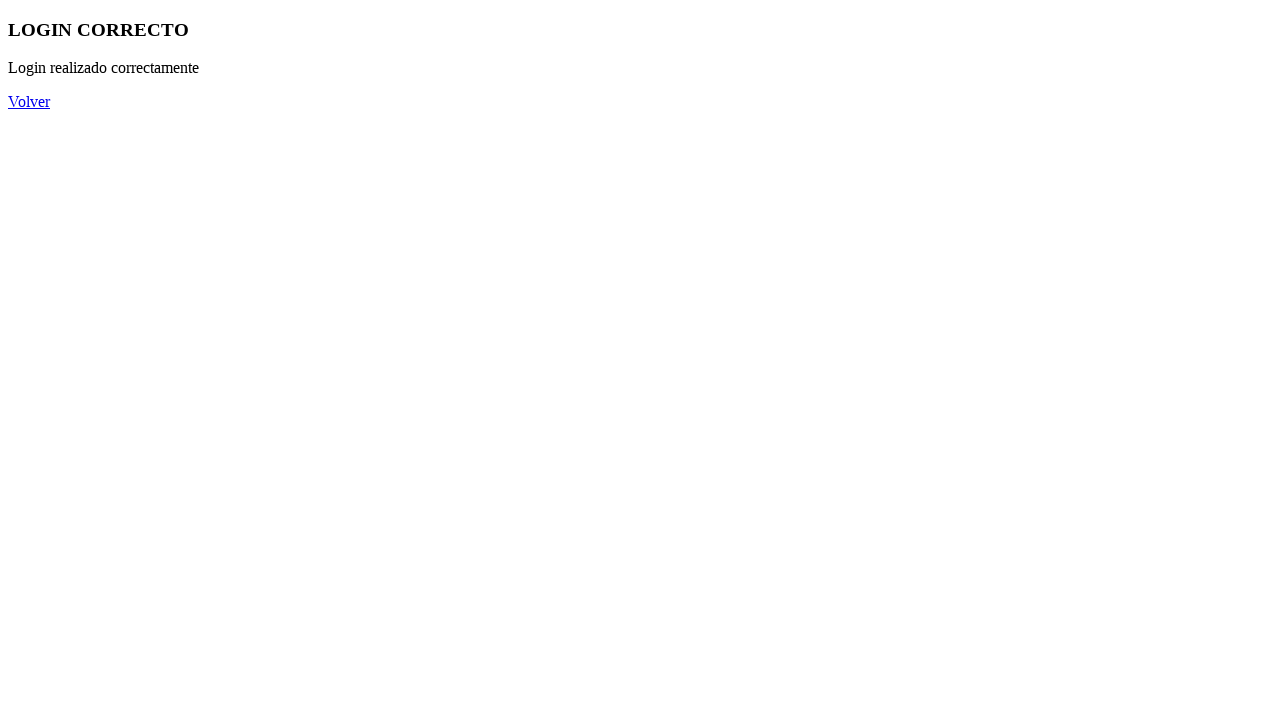

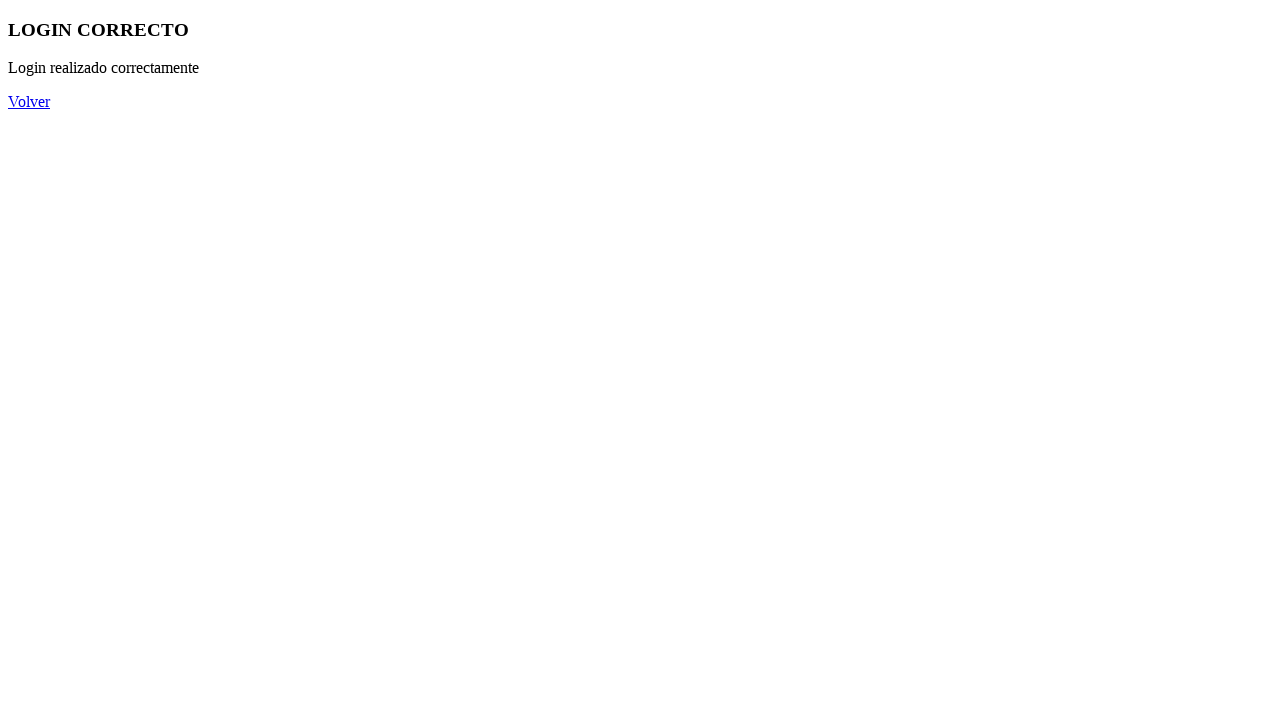